Tests selecting random items from a list using Ctrl+click

Starting URL: https://automationfc.github.io/jquery-selectable/

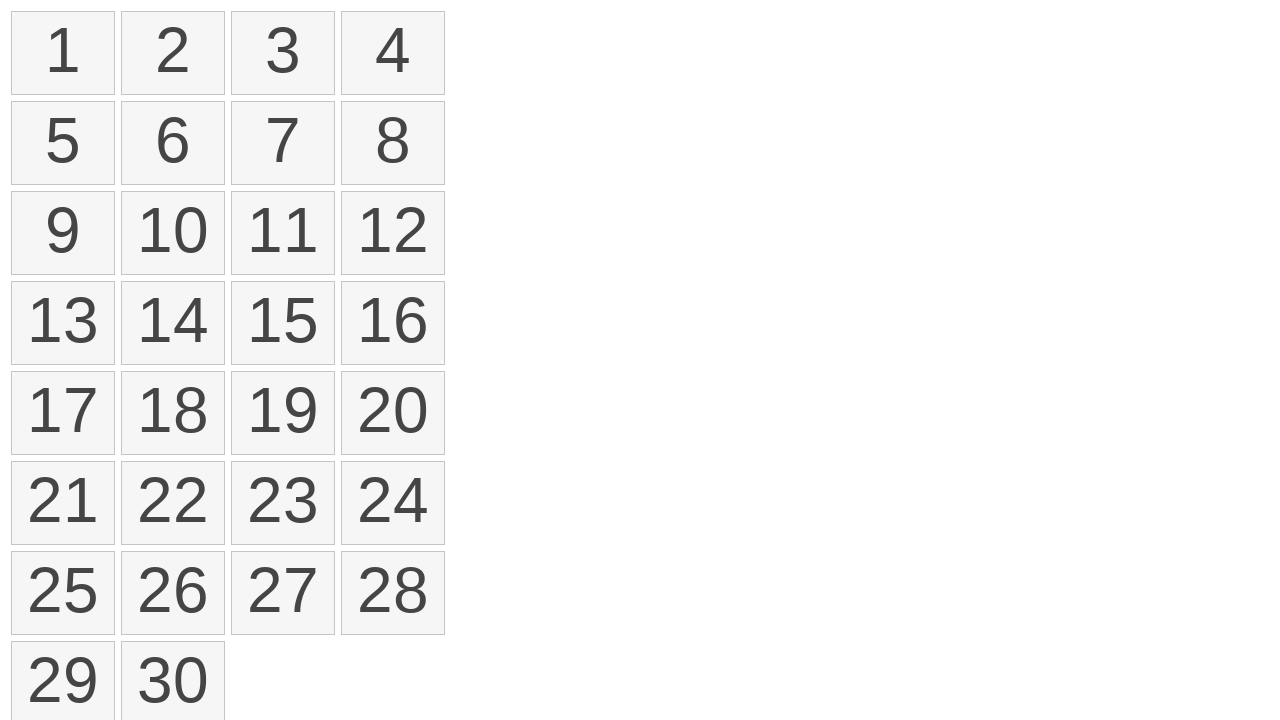

Located all selectable items on the page
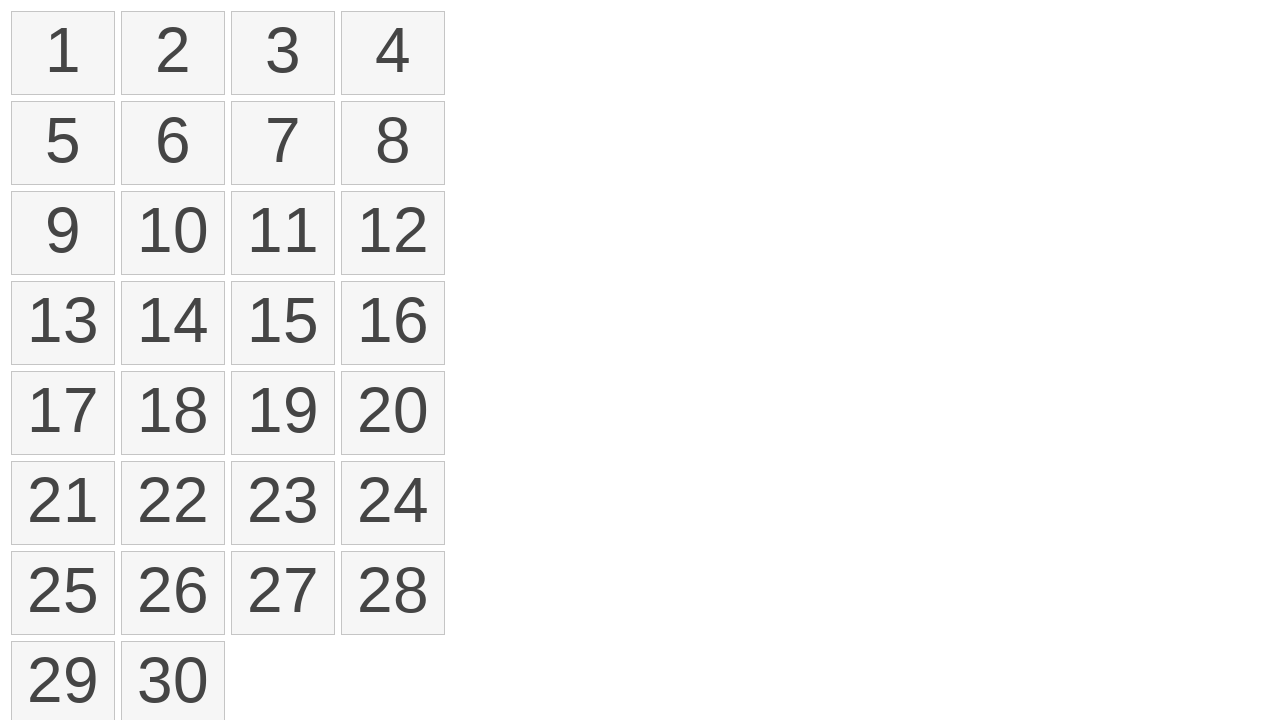

Pressed down Control key for multi-select
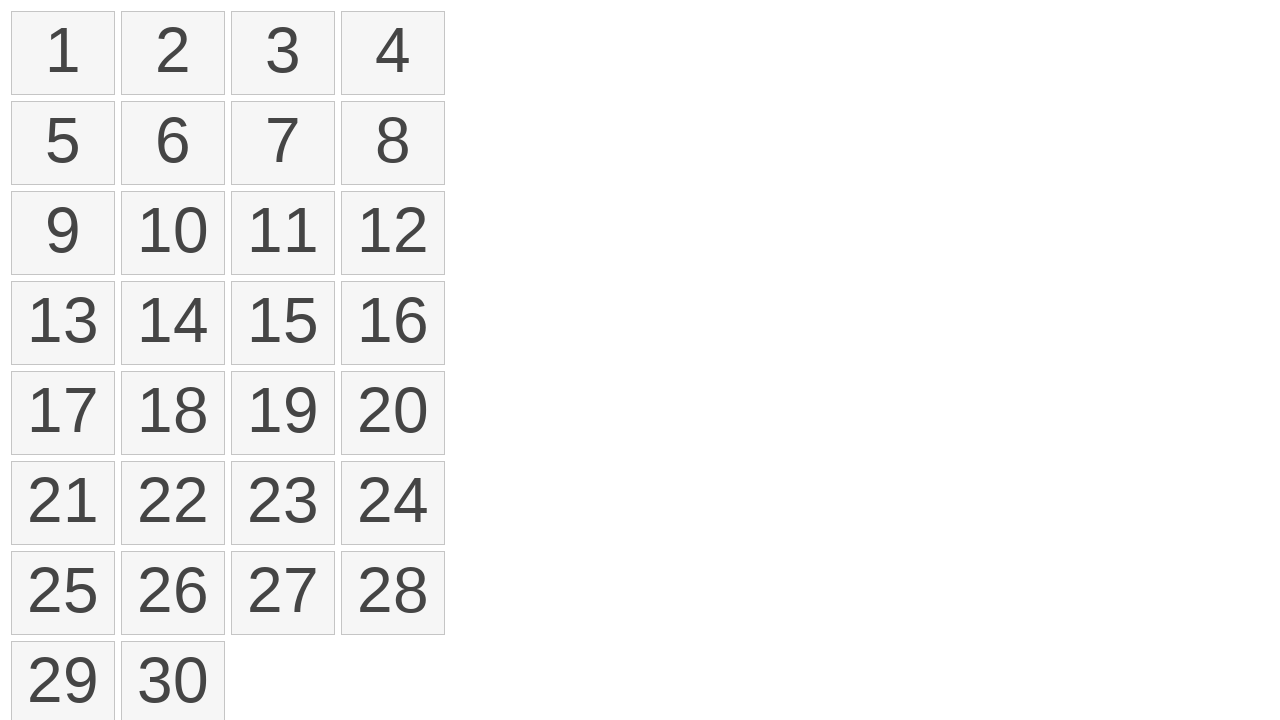

Ctrl+clicked item at index 4 at (63, 143) on li.ui-state-default.ui-selectee >> nth=4
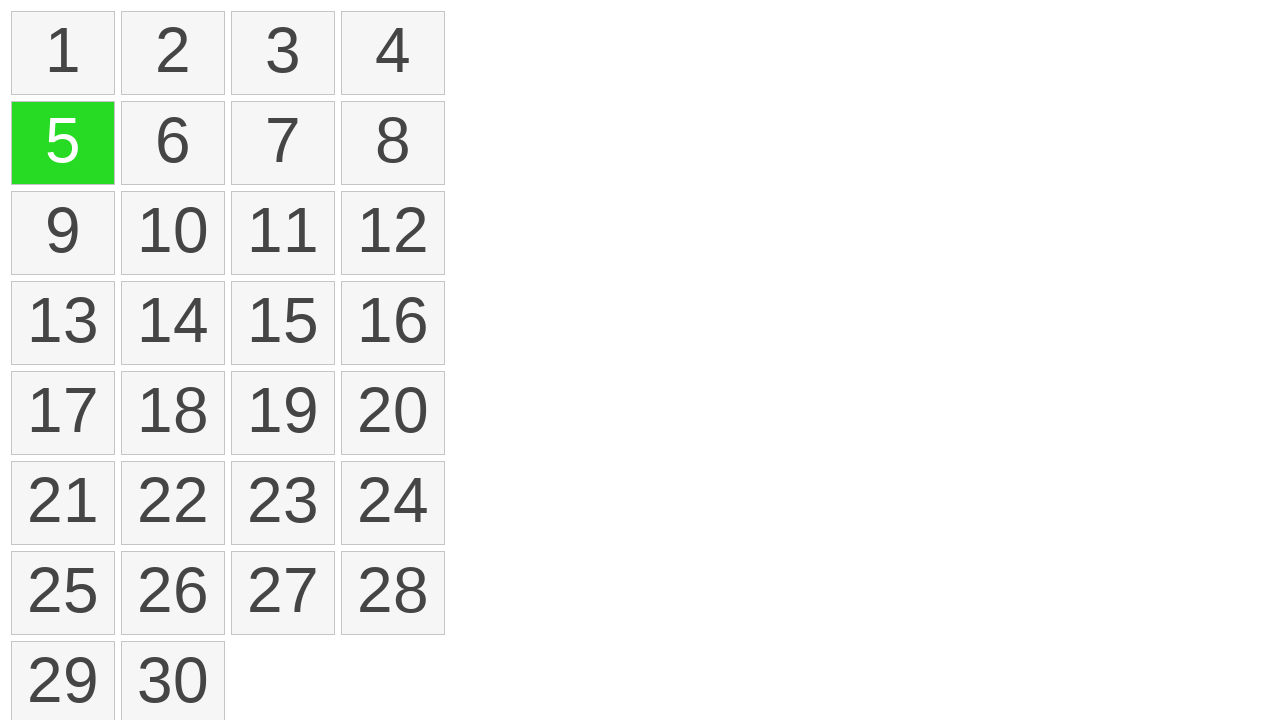

Ctrl+clicked item at index 26 at (283, 593) on li.ui-state-default.ui-selectee >> nth=26
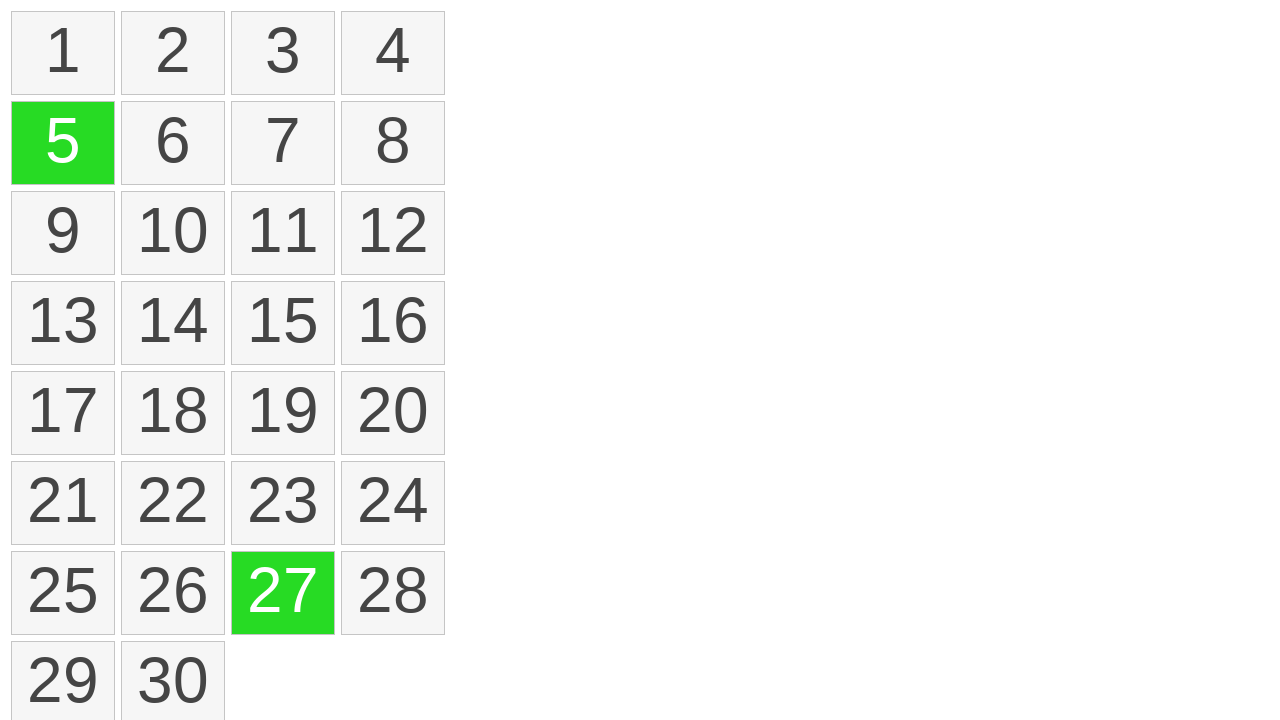

Ctrl+clicked item at index 10 at (283, 233) on li.ui-state-default.ui-selectee >> nth=10
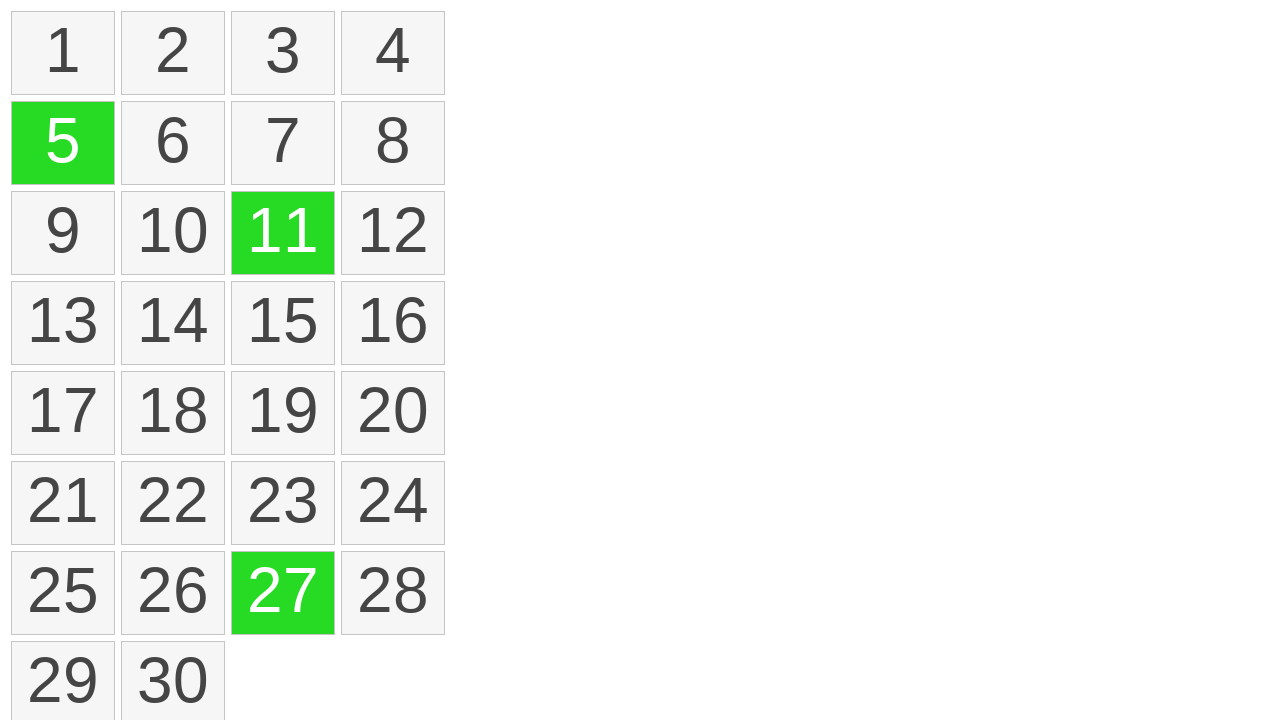

Ctrl+clicked item at index 13 at (173, 323) on li.ui-state-default.ui-selectee >> nth=13
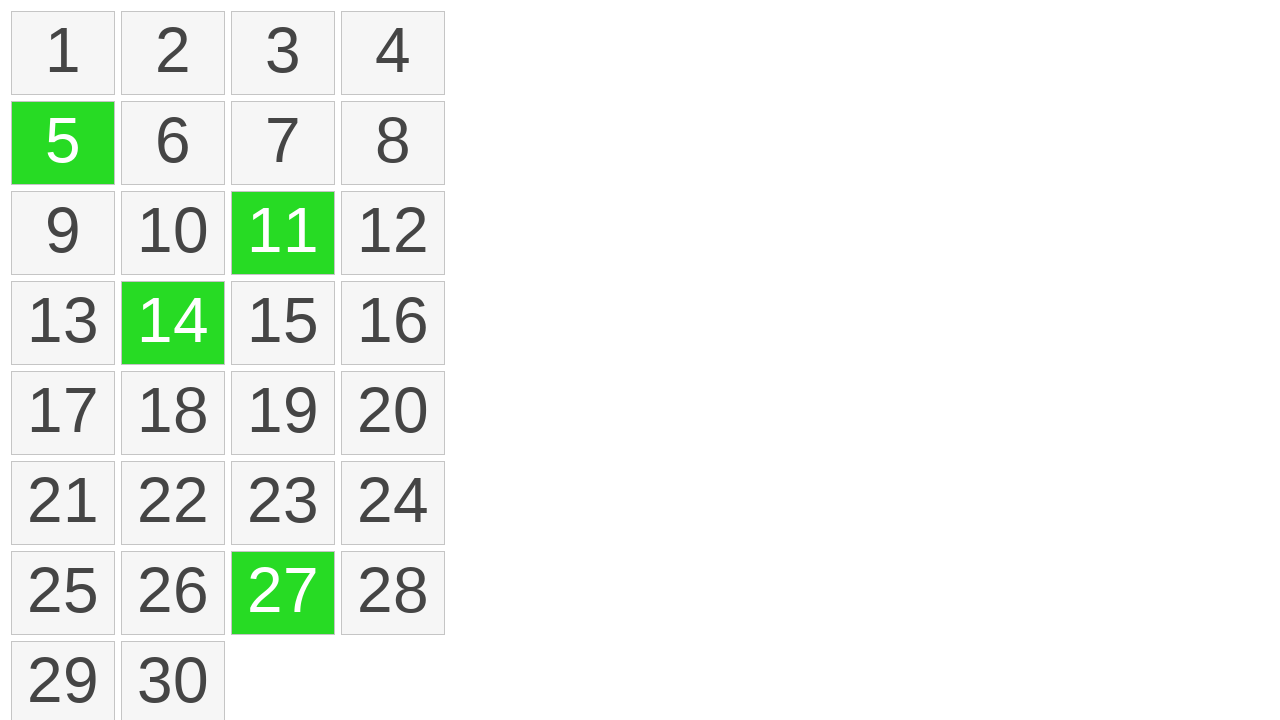

Released Control key after multi-select
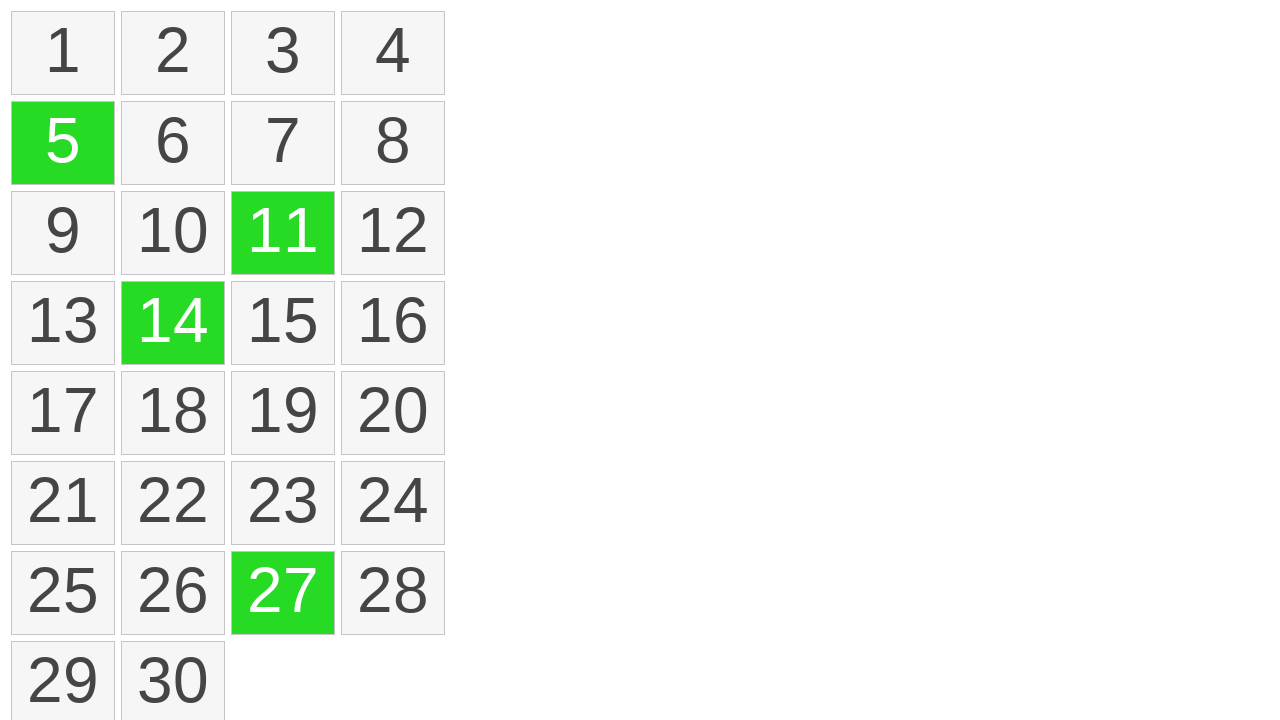

Located all selected items to verify selection
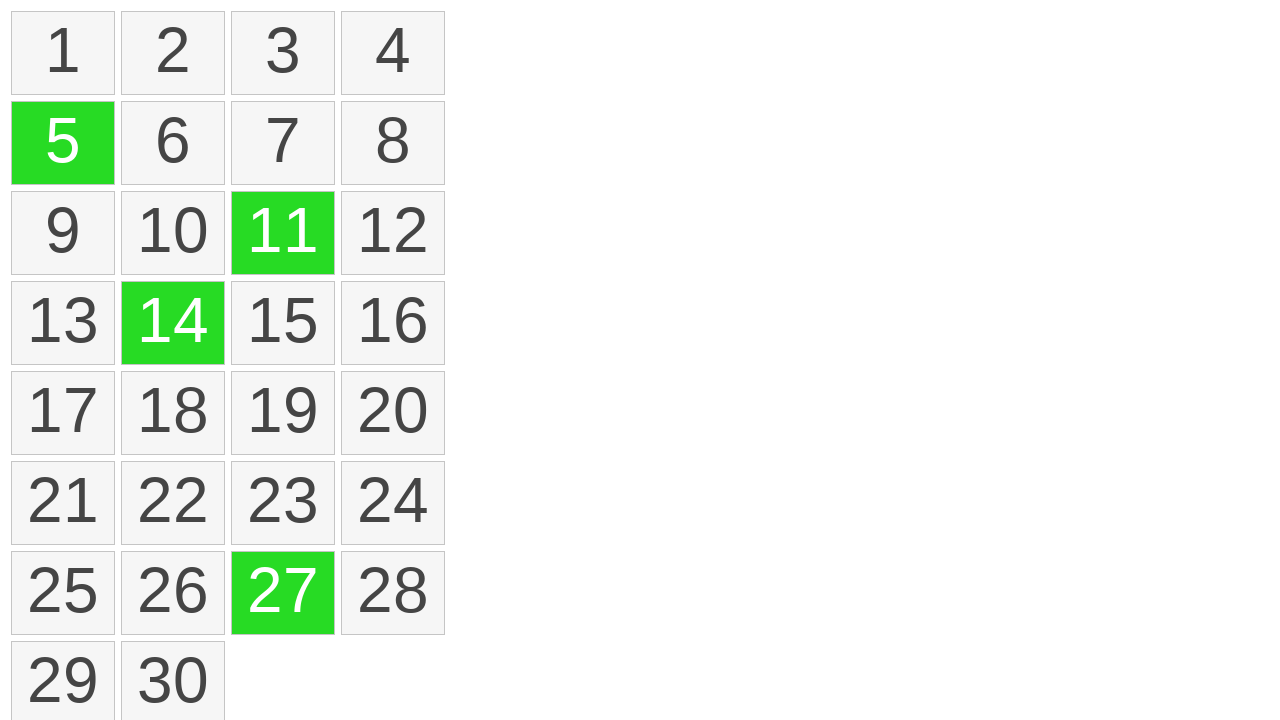

Verified that exactly 4 items are selected
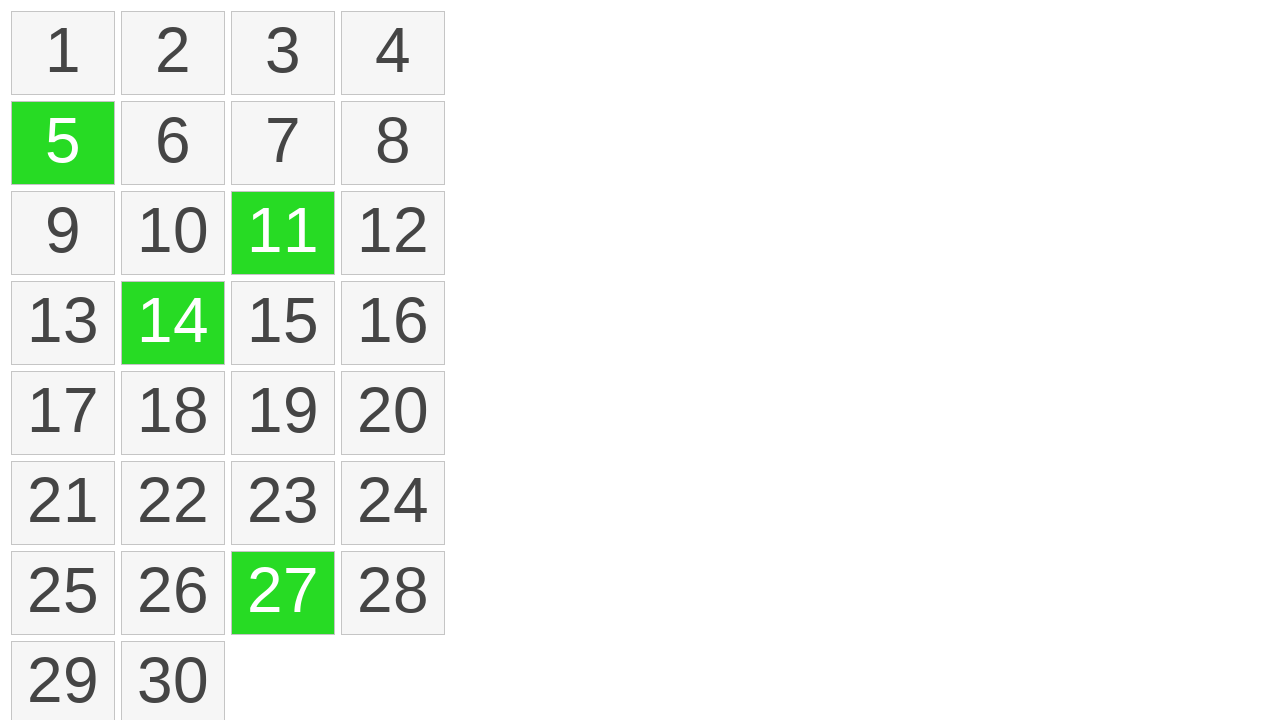

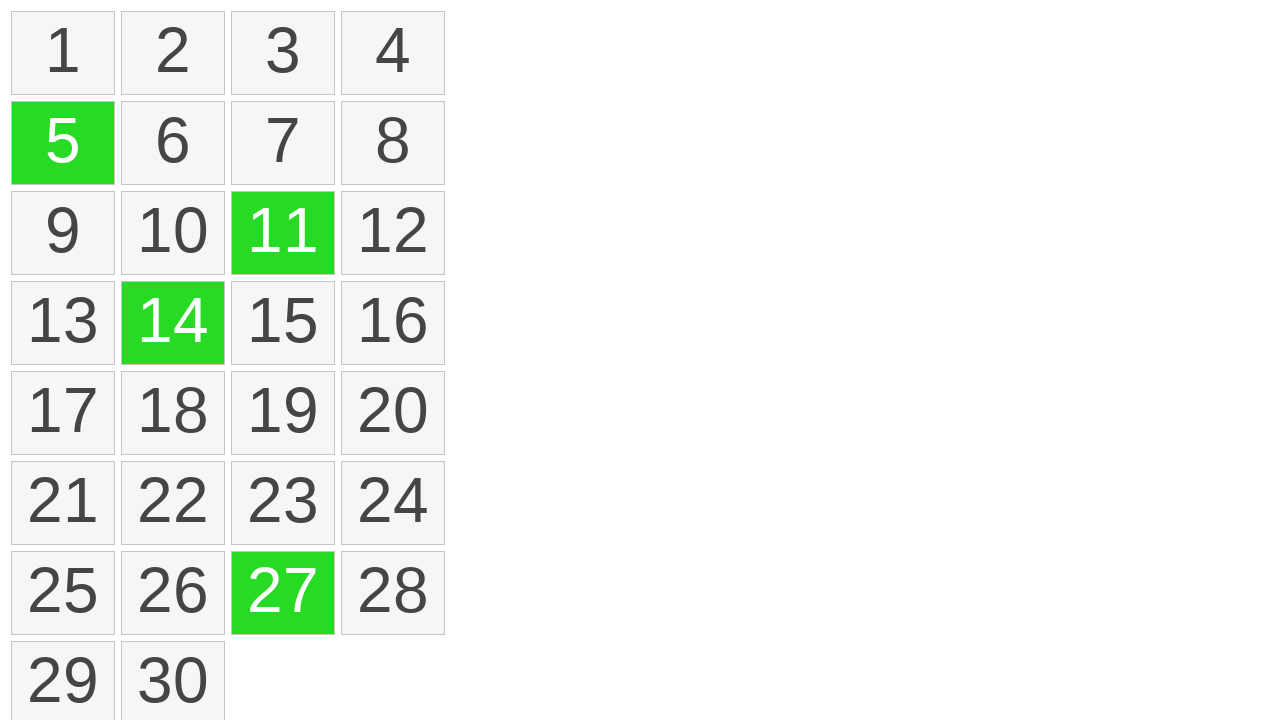